Tests iframe handling functionality by filling input fields on the main page and within iframes, clicking links inside frames that open new windows, and managing multiple browser windows.

Starting URL: https://qavbox.github.io/demo/iframes/

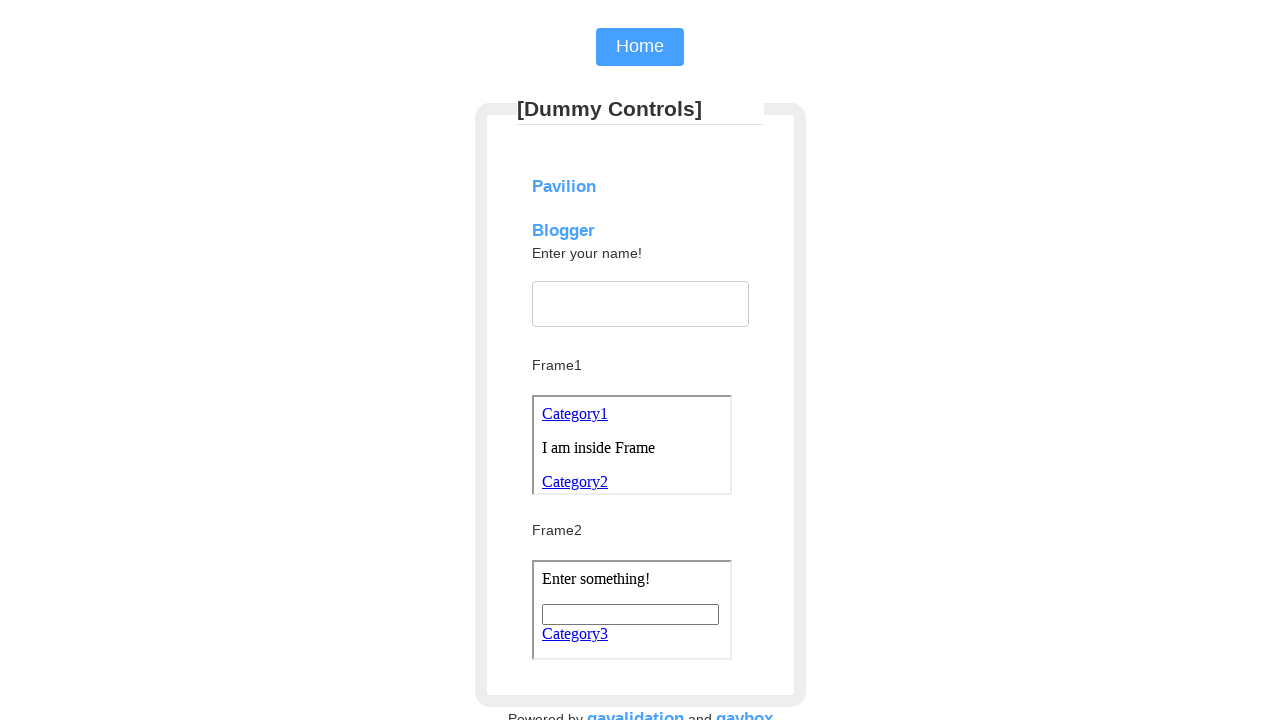

Filled username input on main page with 'VigneshKumar' on input#input1
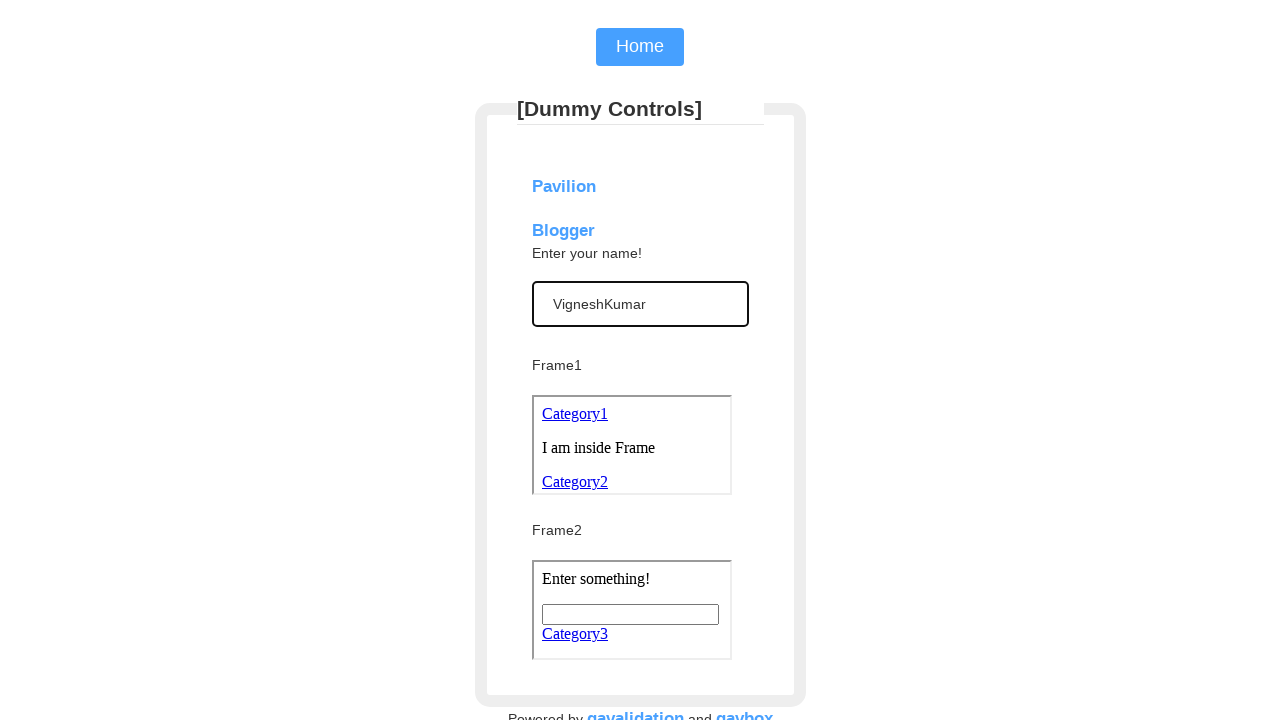

Switched to first frame (Framename1)
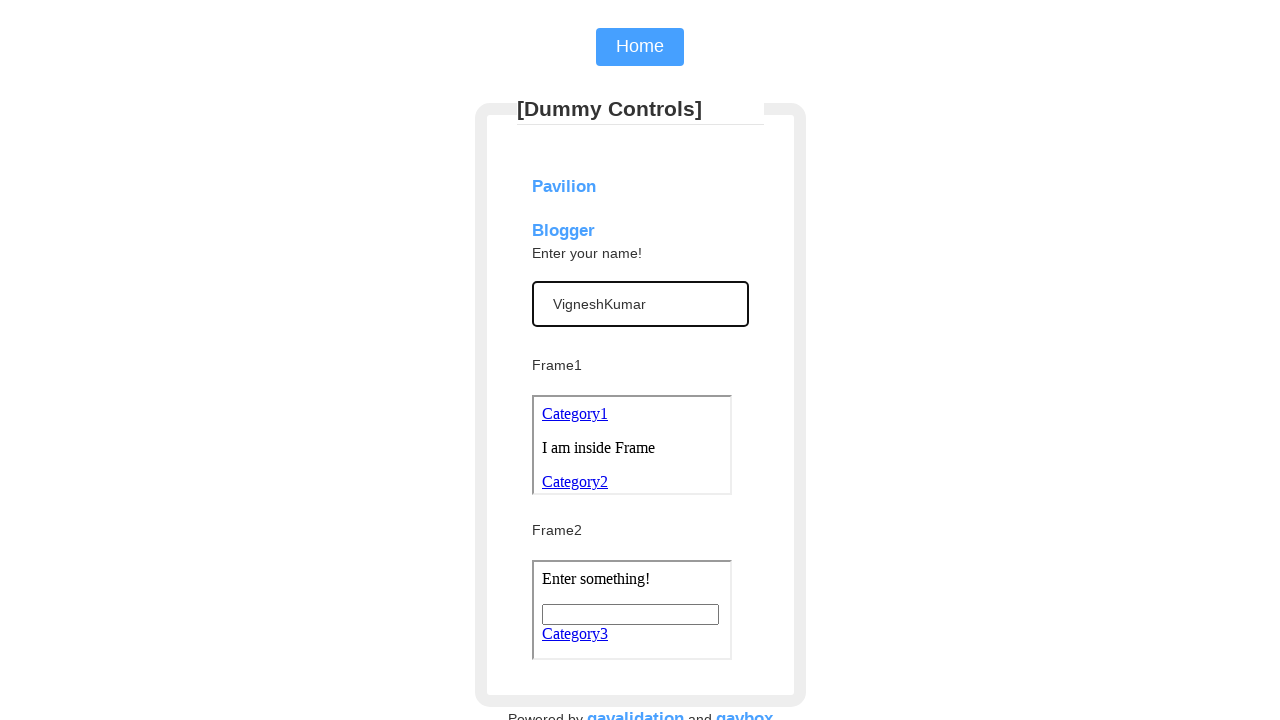

Located all links in first frame
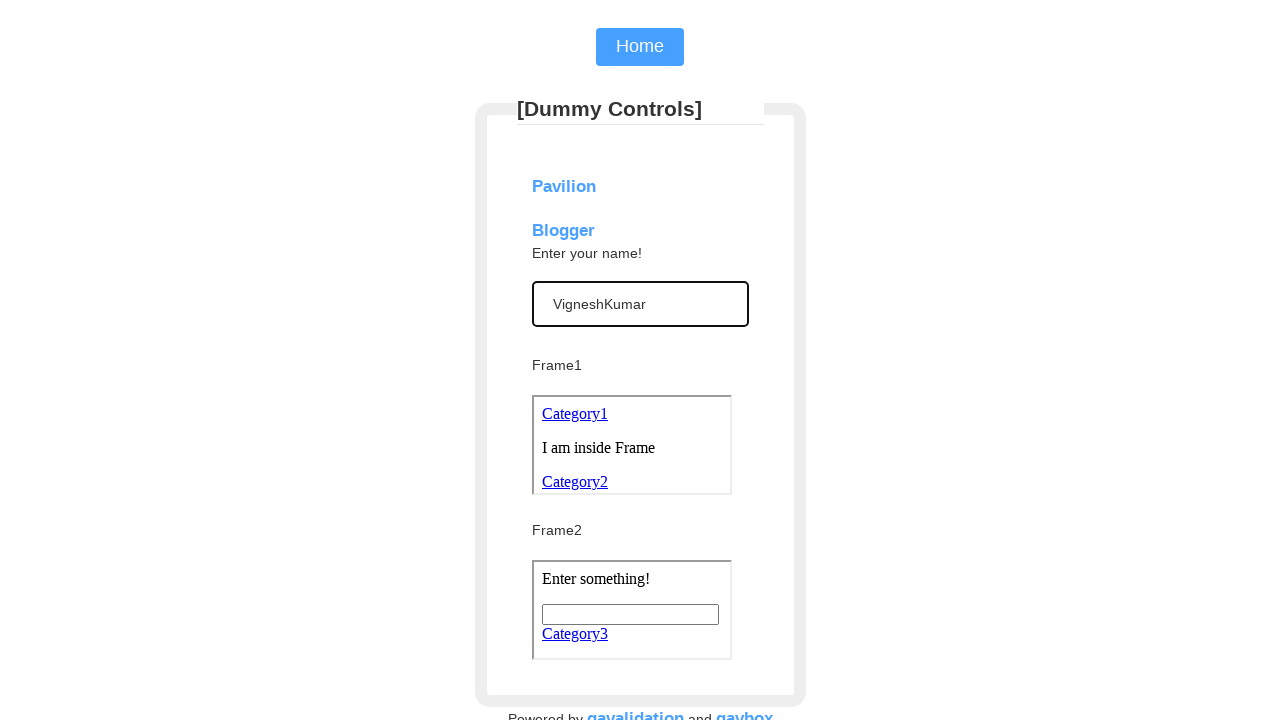

Clicked a link in first frame at (574, 413) on a >> nth=0
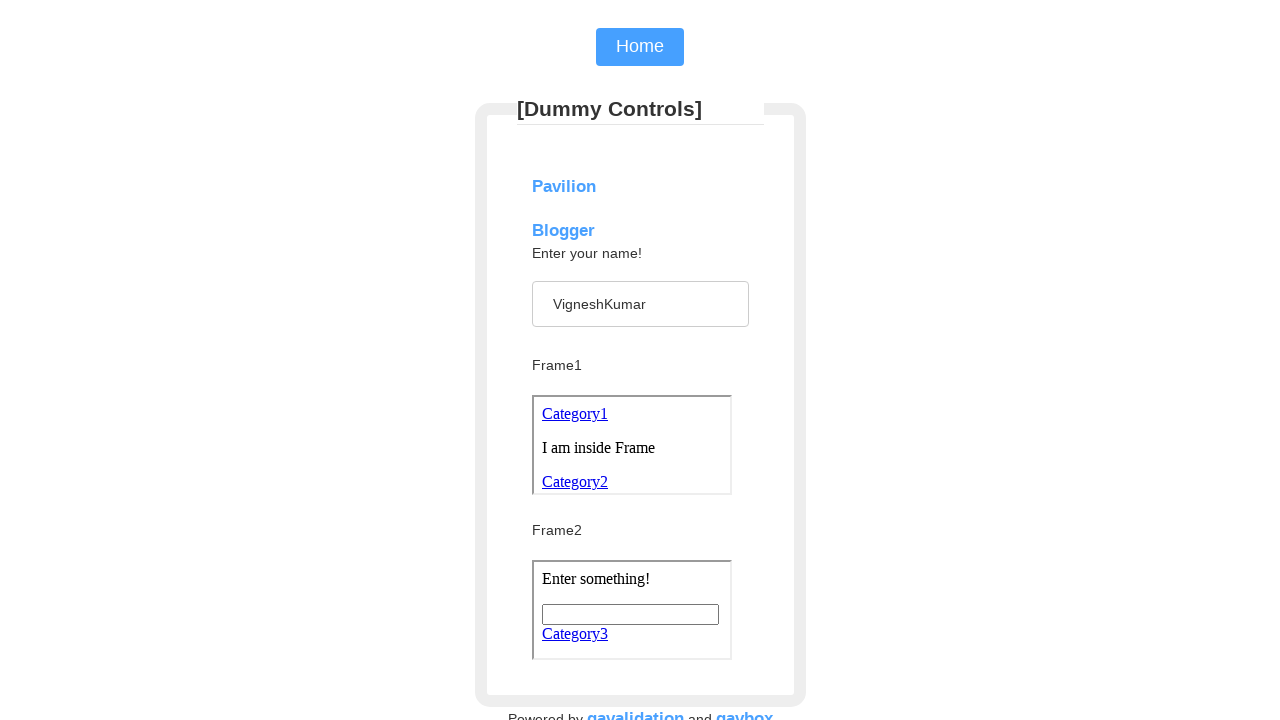

Clicked a link in first frame at (574, 481) on a >> nth=1
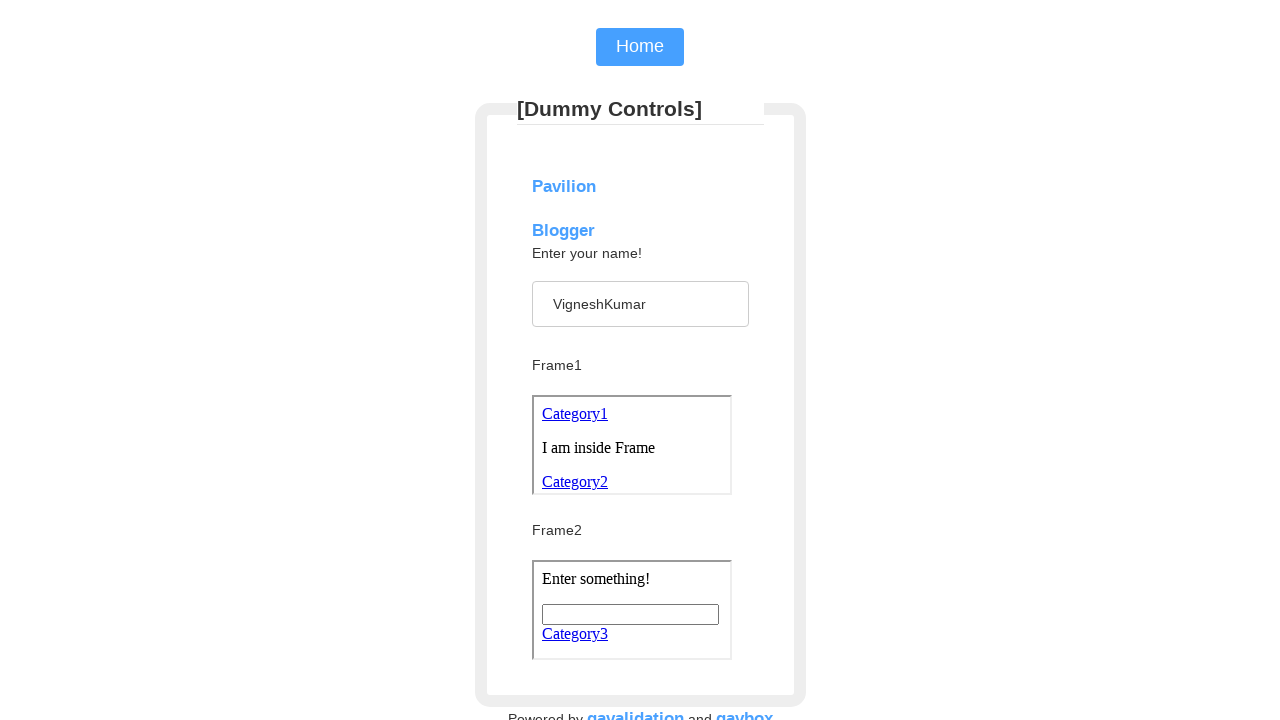

Closed all popup windows except main page
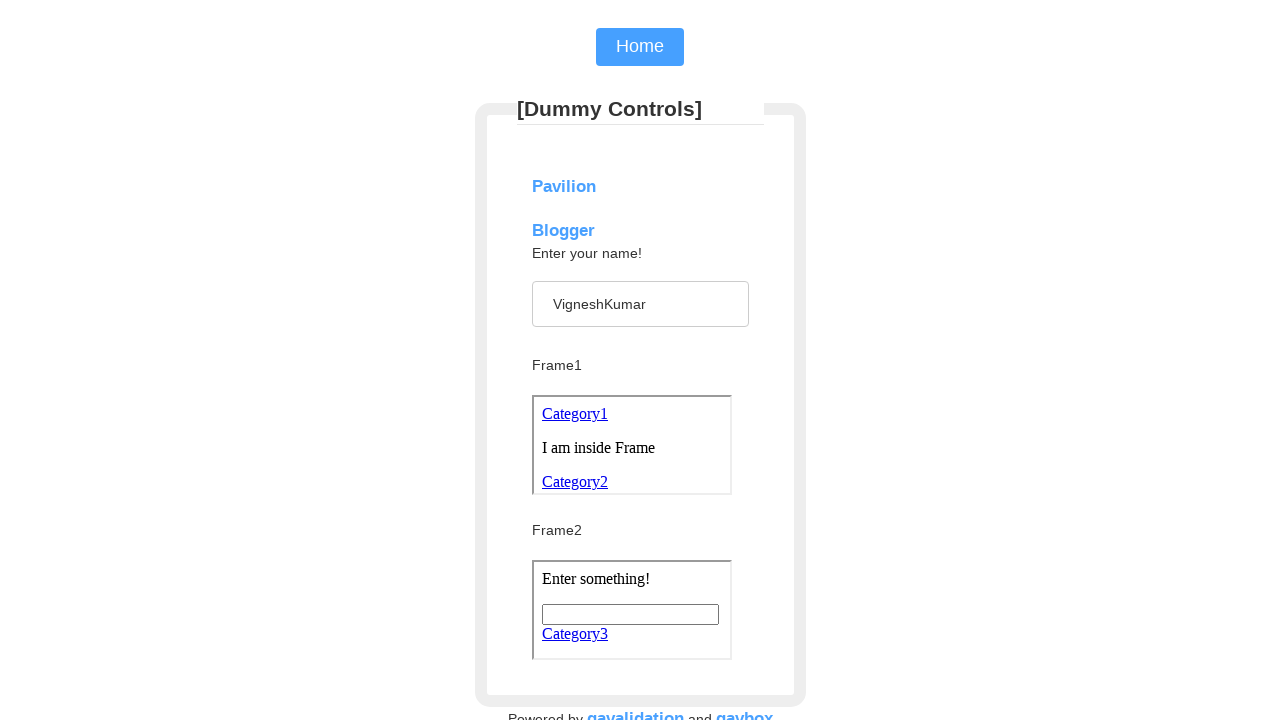

Switched to second iframe (frames[2])
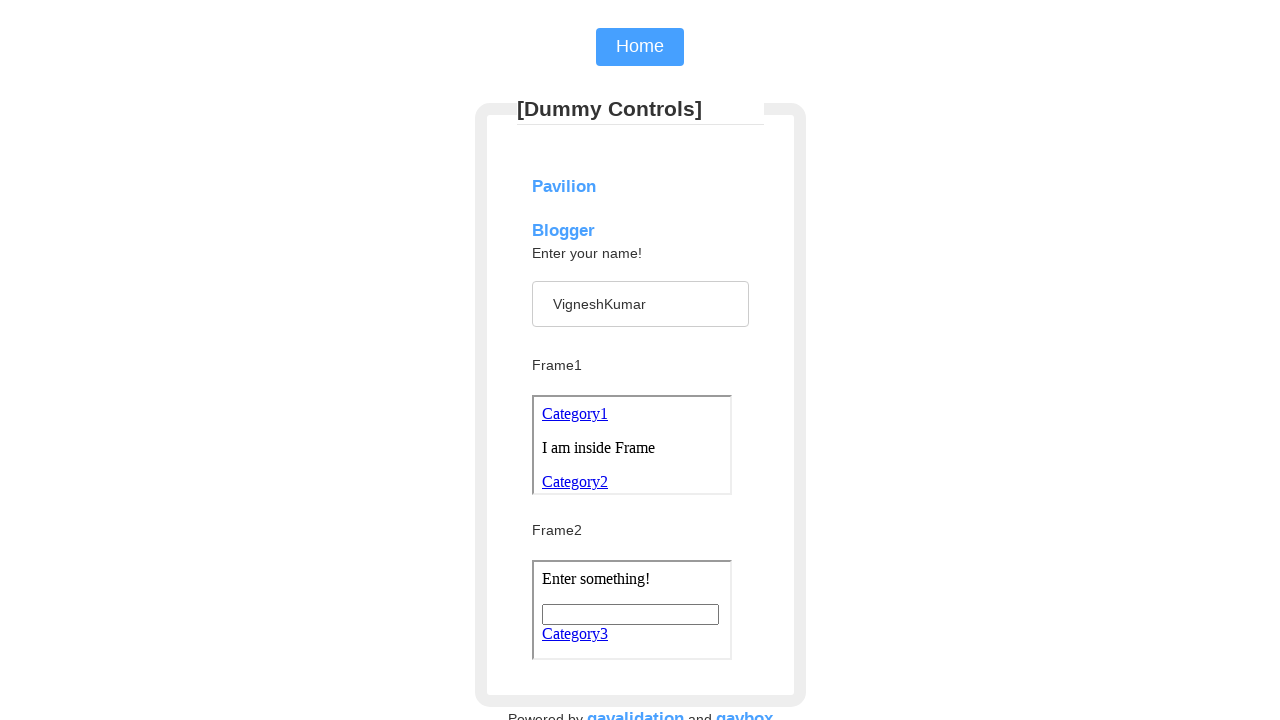

Filled input in second frame with 'Vignesh' on input#frameinput
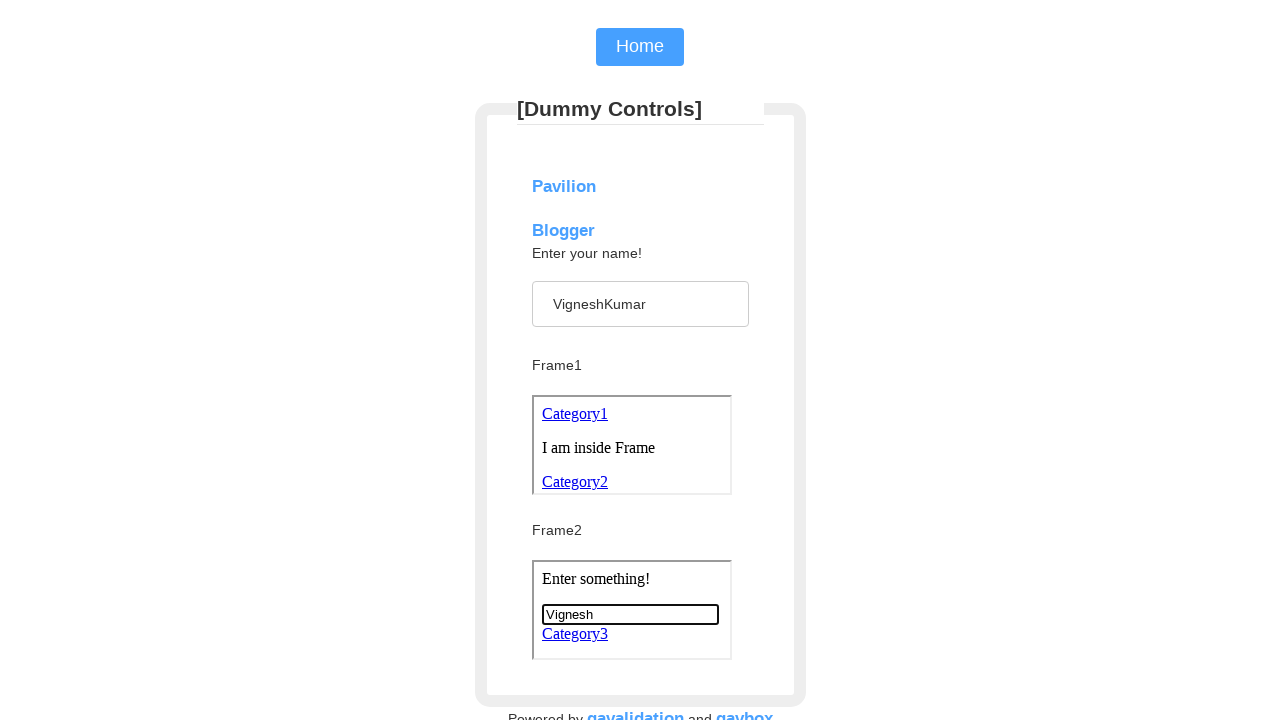

Clicked 'Category3' link in second frame at (574, 633) on a:text('Category3')
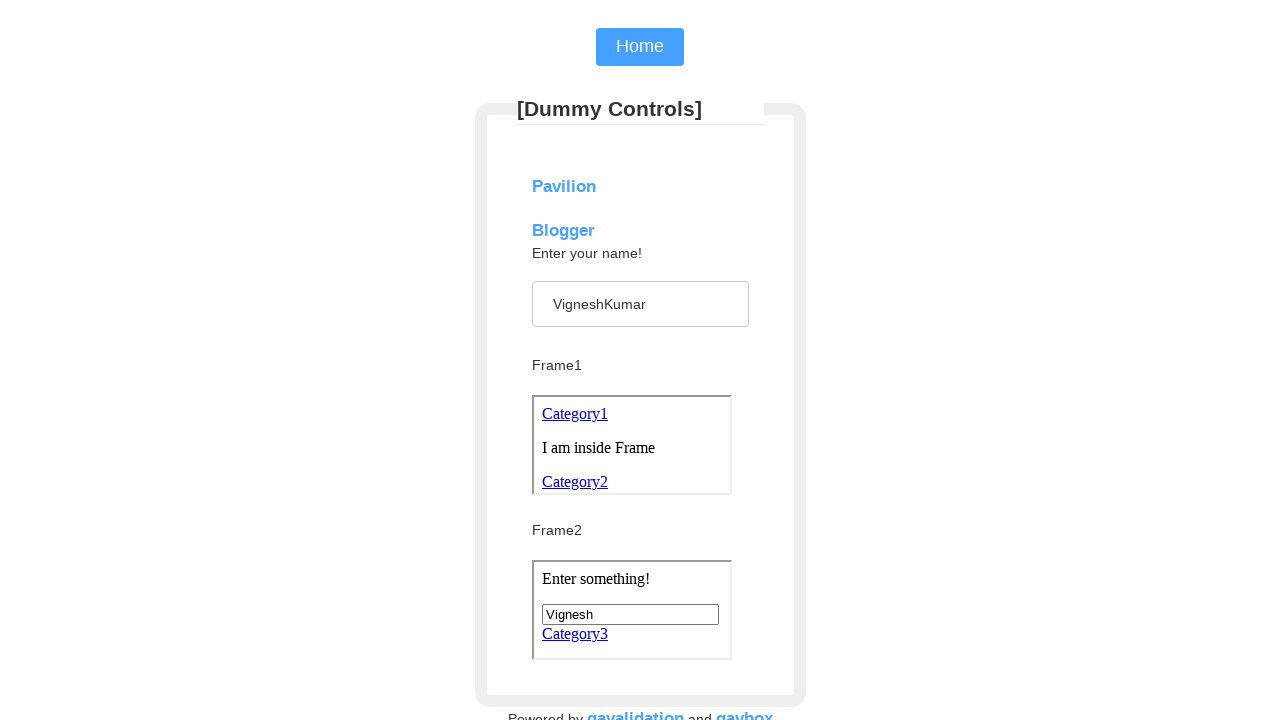

Waited 1 second for new window to open
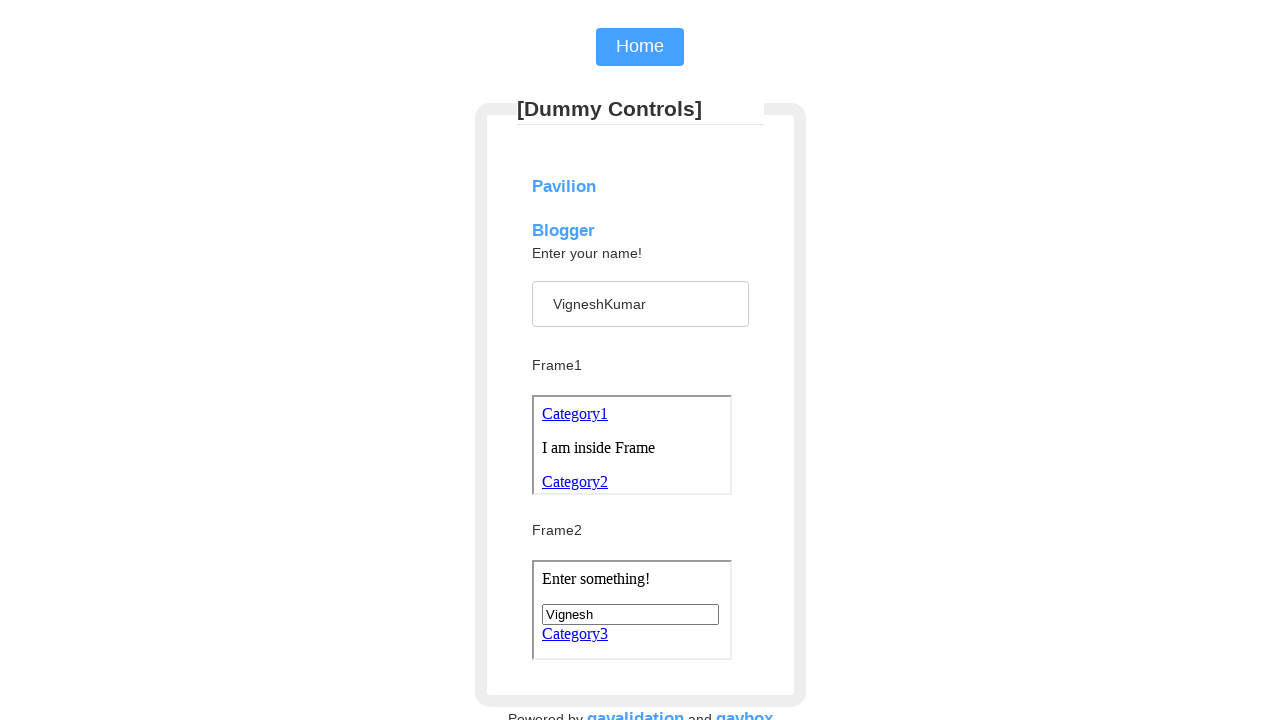

Closed all popup windows except main page
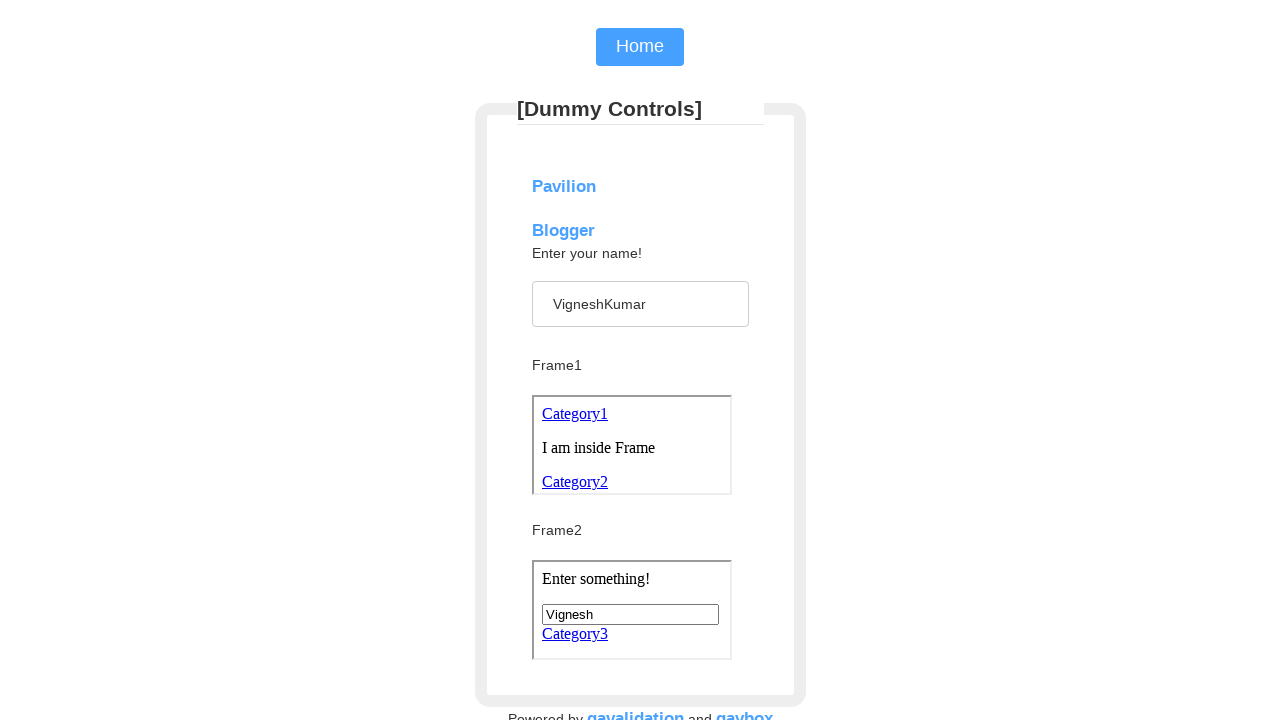

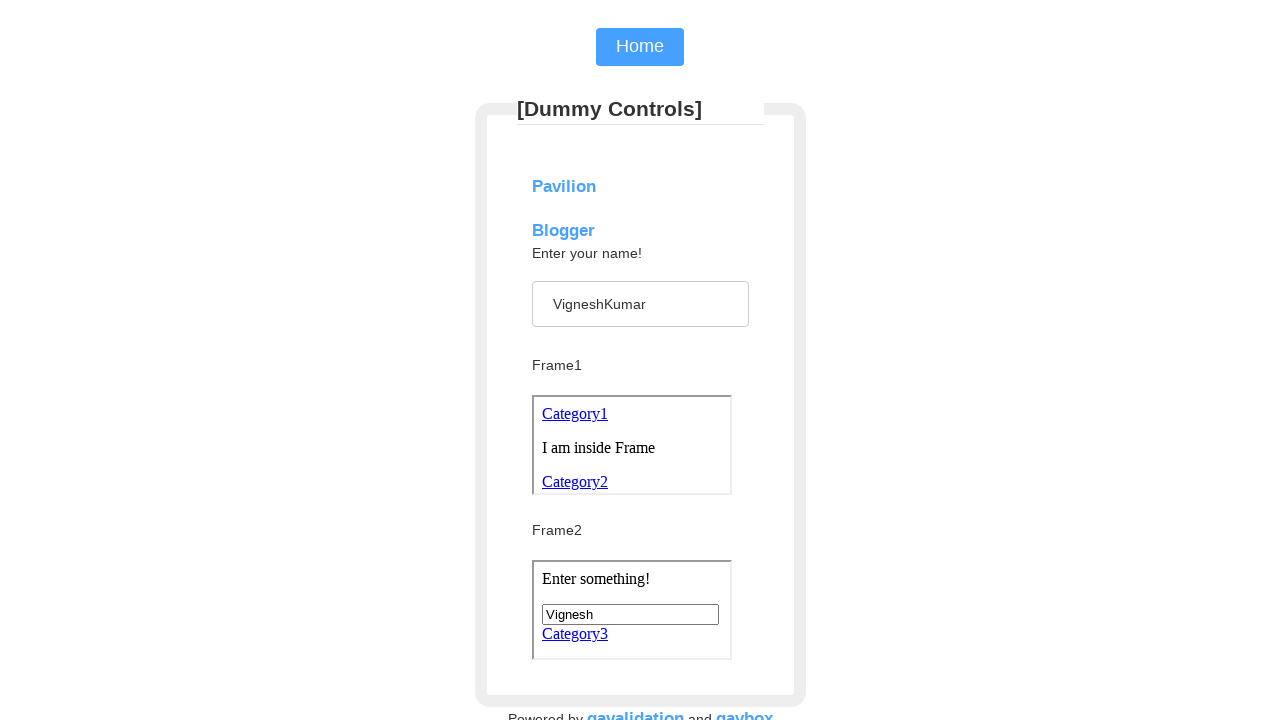